Tests alert handling functionality by clicking an alert button and accepting the alert dialog

Starting URL: https://demoqa.com/alerts

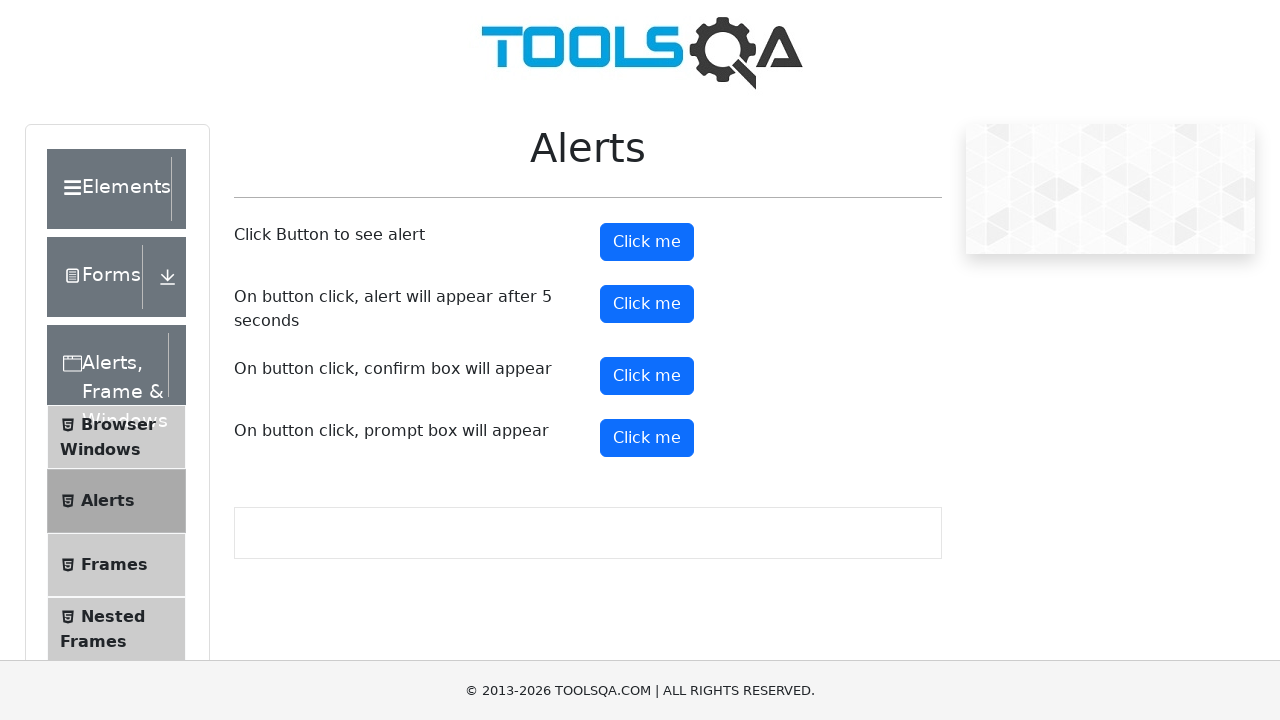

Waited for page to load completely (domcontentloaded)
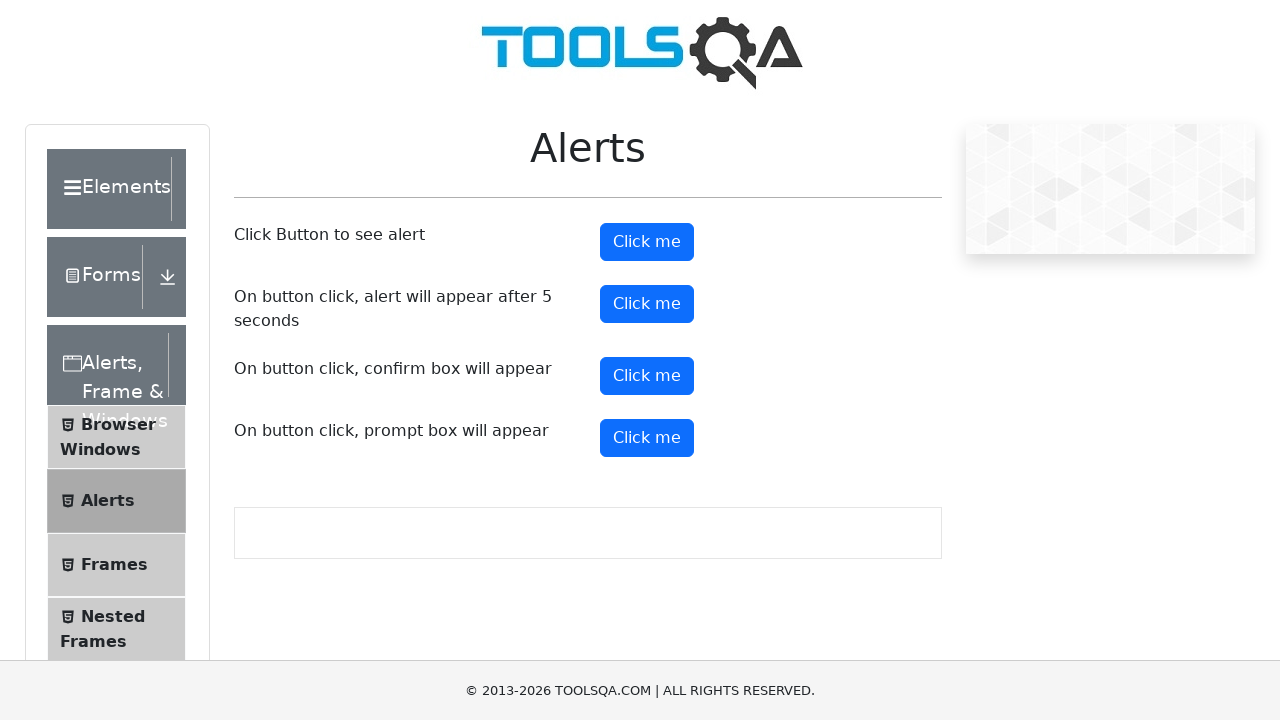

Clicked the alert button at (647, 242) on #alertButton
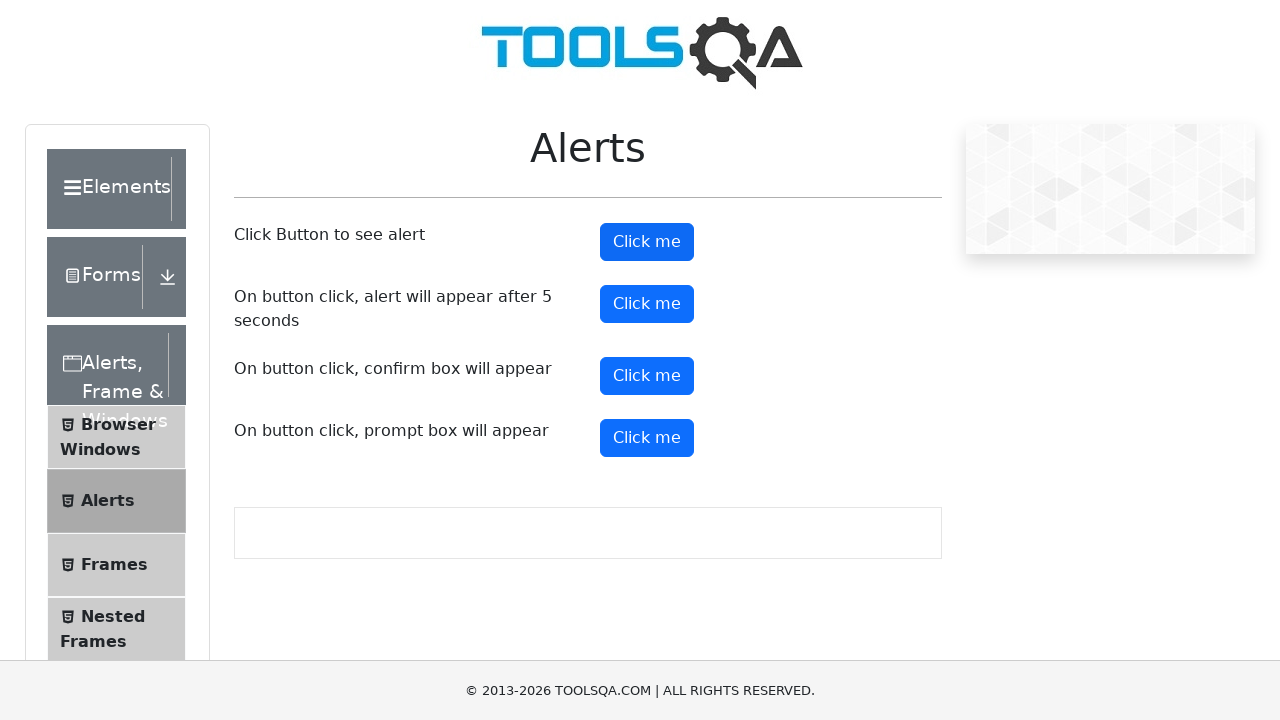

Set up dialog handler to accept alerts
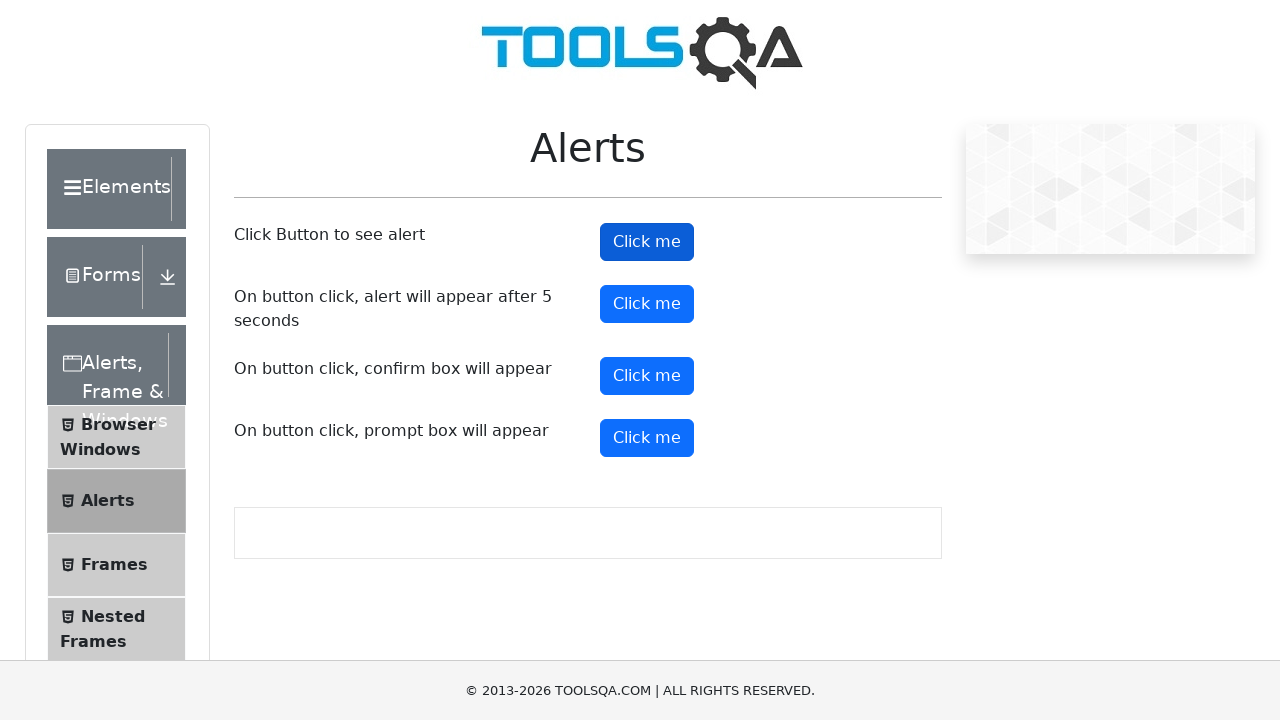

Waited 1000ms for alert handling to complete
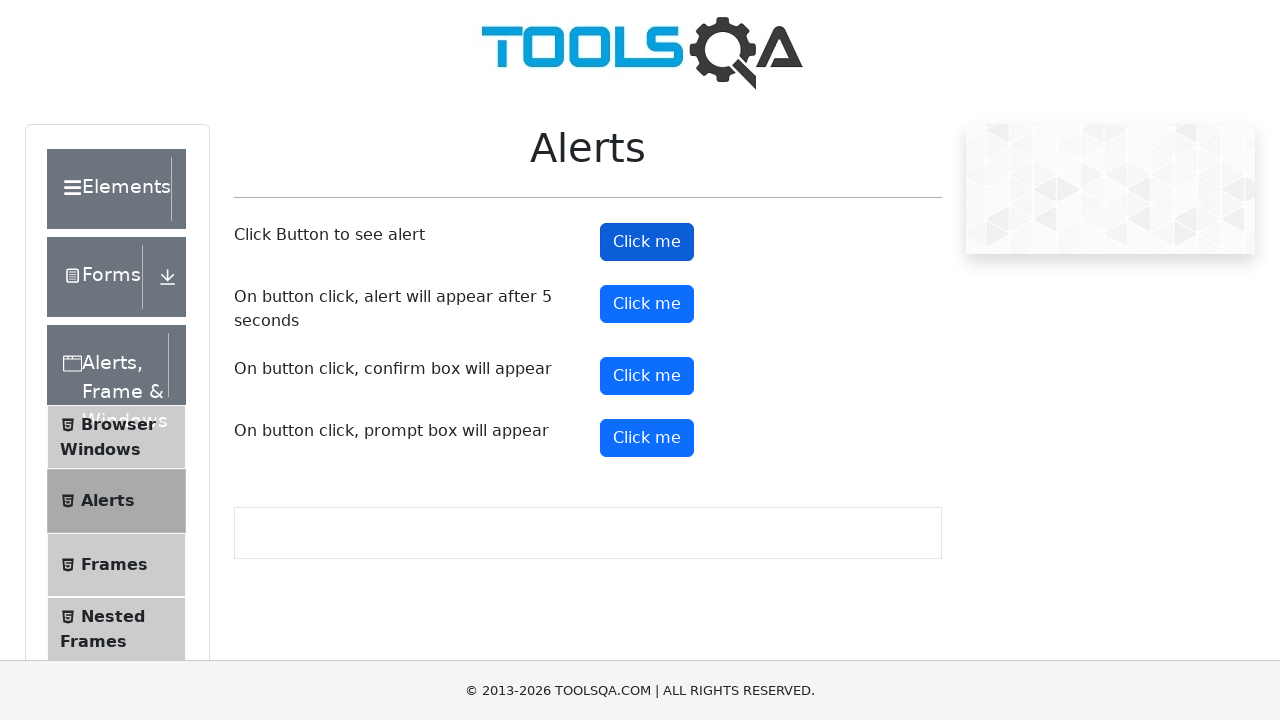

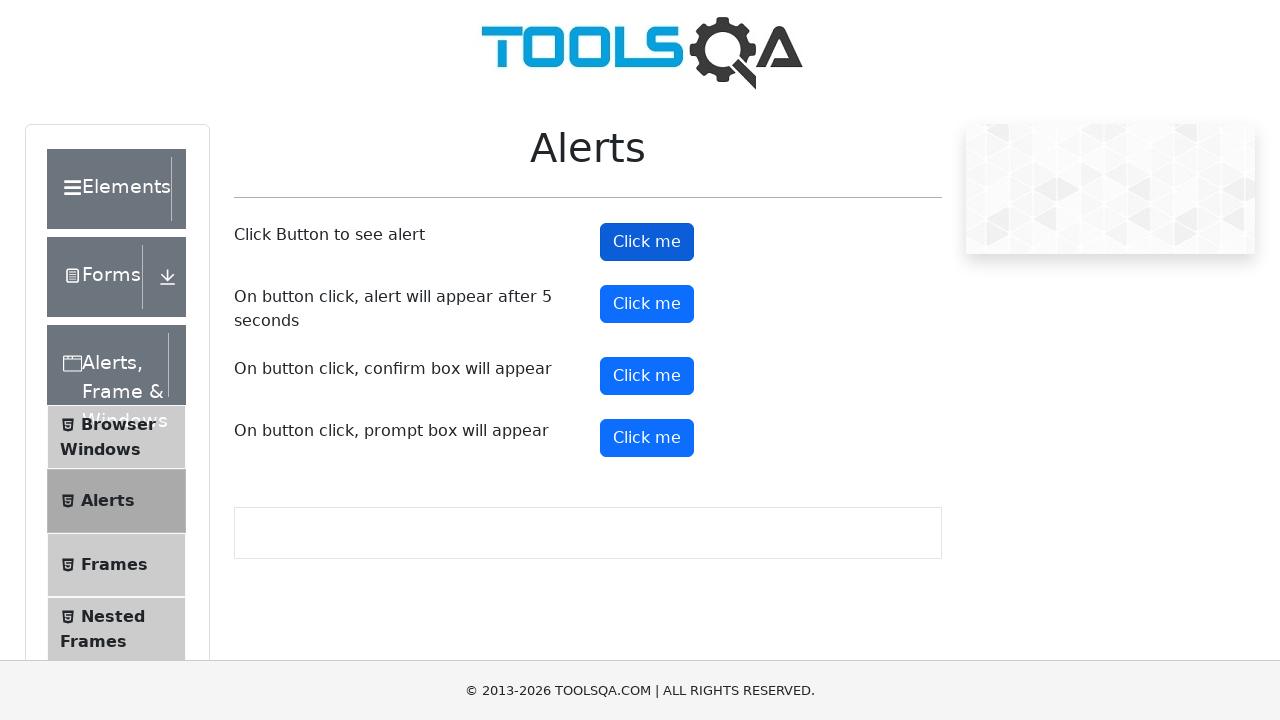